Navigates to the Team page and verifies all three creator names are displayed correctly

Starting URL: http://www.99-bottles-of-beer.net/

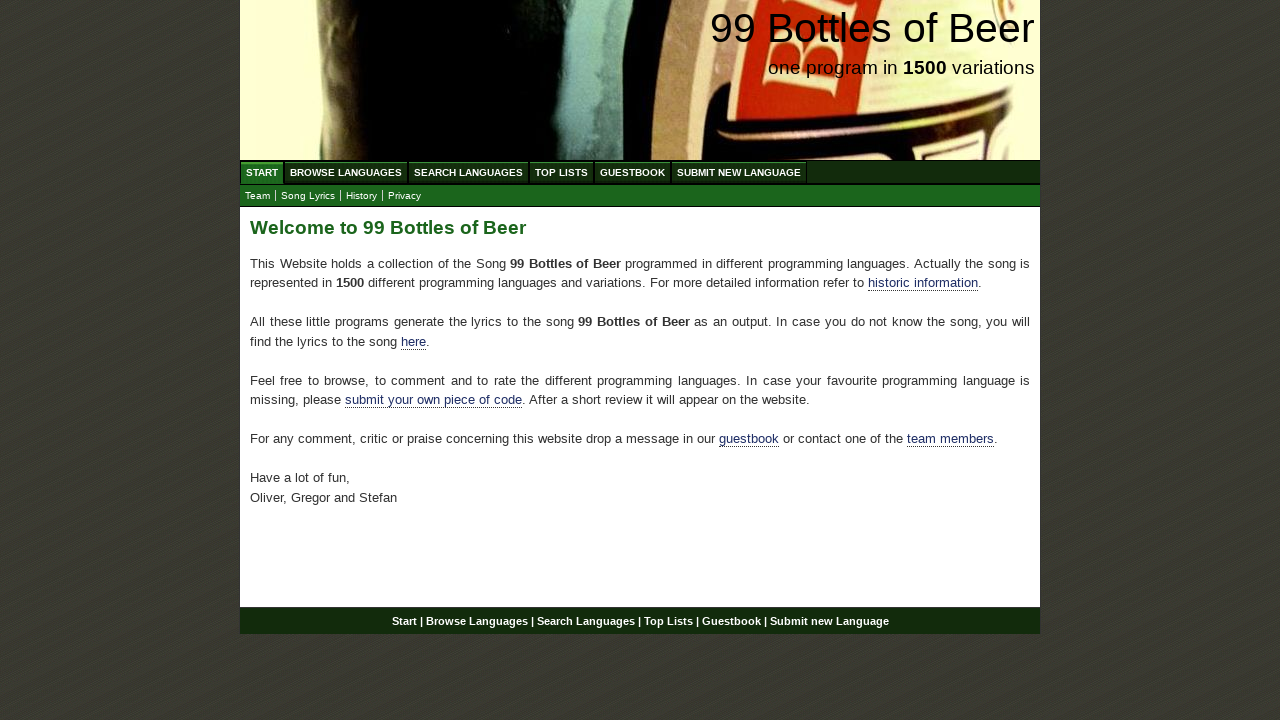

Clicked on Team link at (258, 196) on xpath=//a[text()='Team']
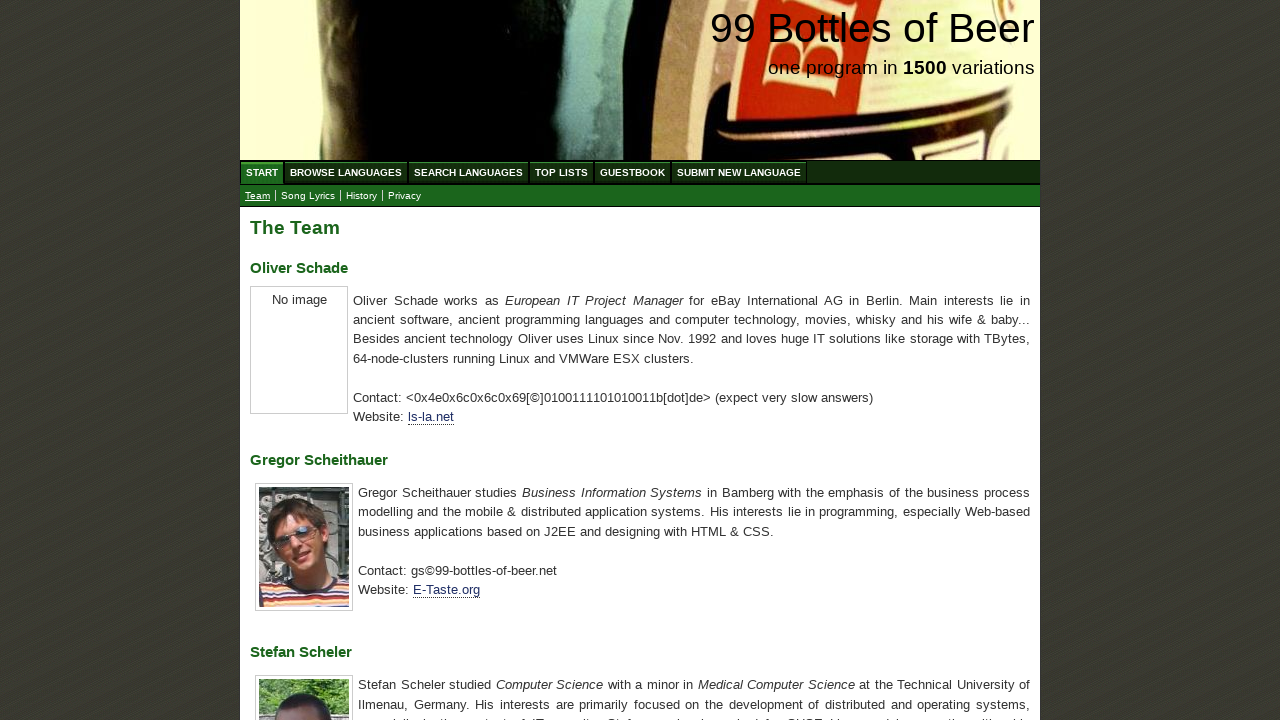

Waited for creator name headings to load
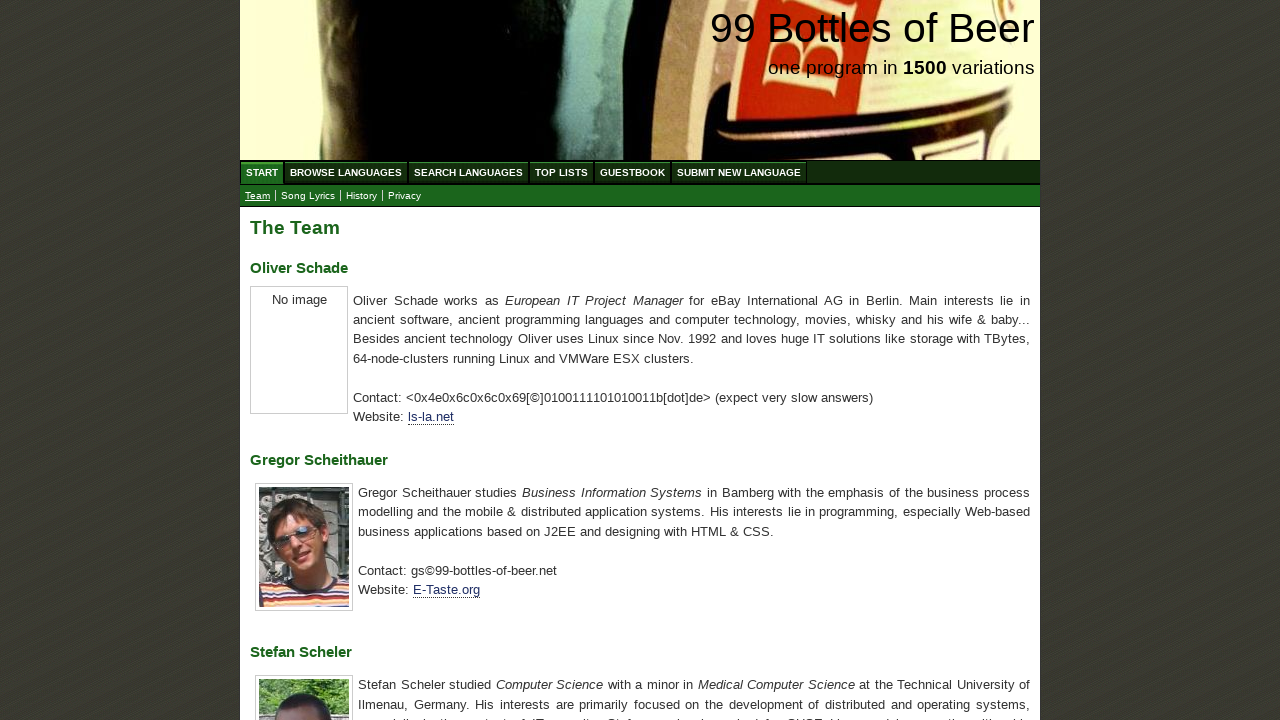

Retrieved all creator name headings
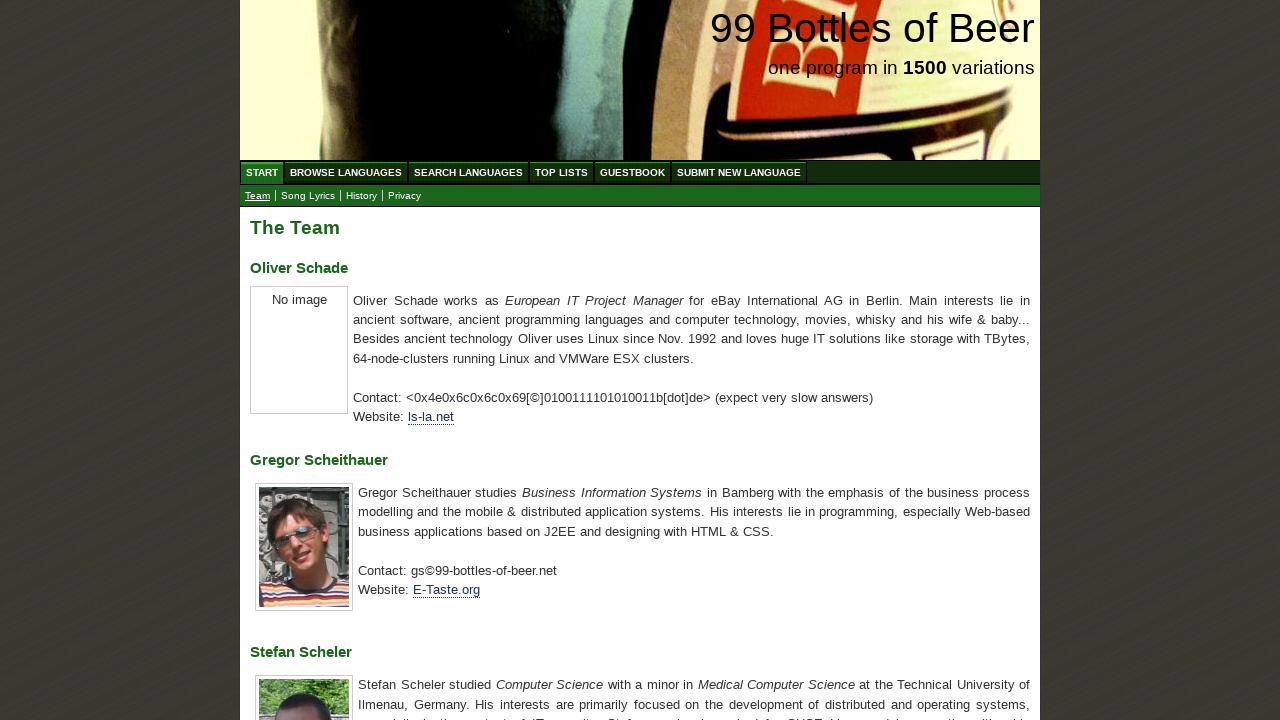

Extracted text content from all creator headings
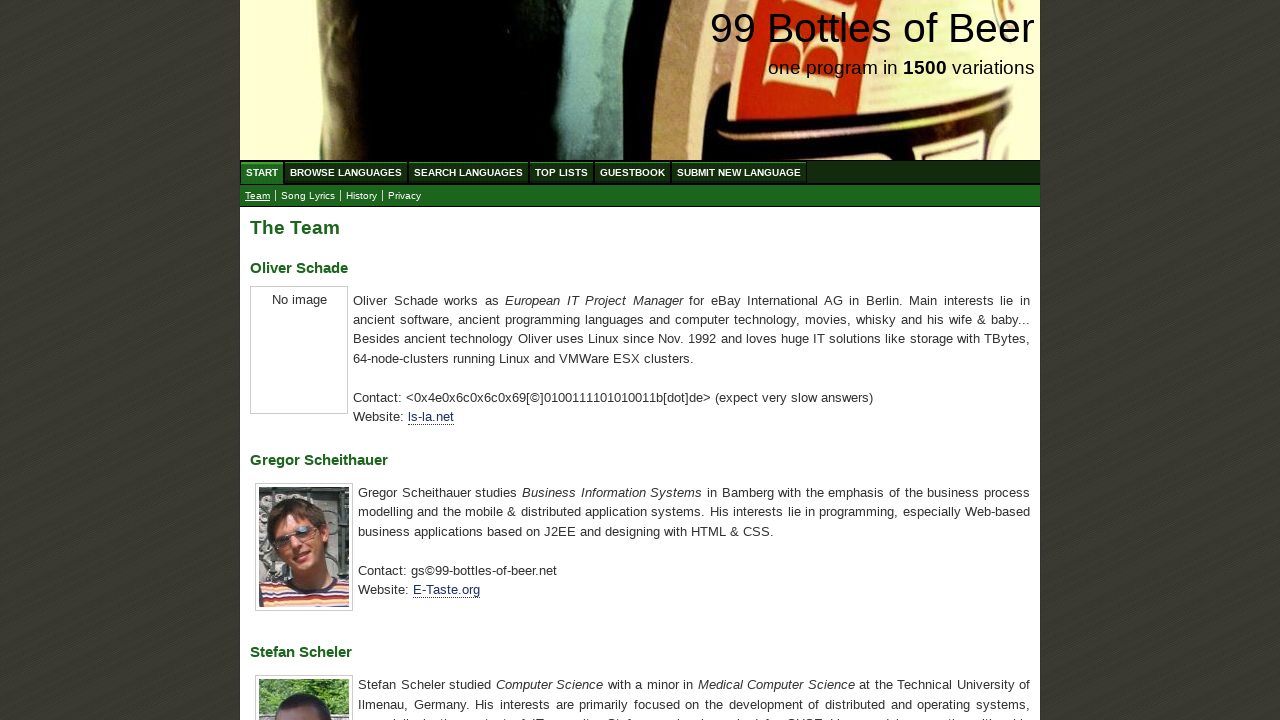

Set expected creator names list
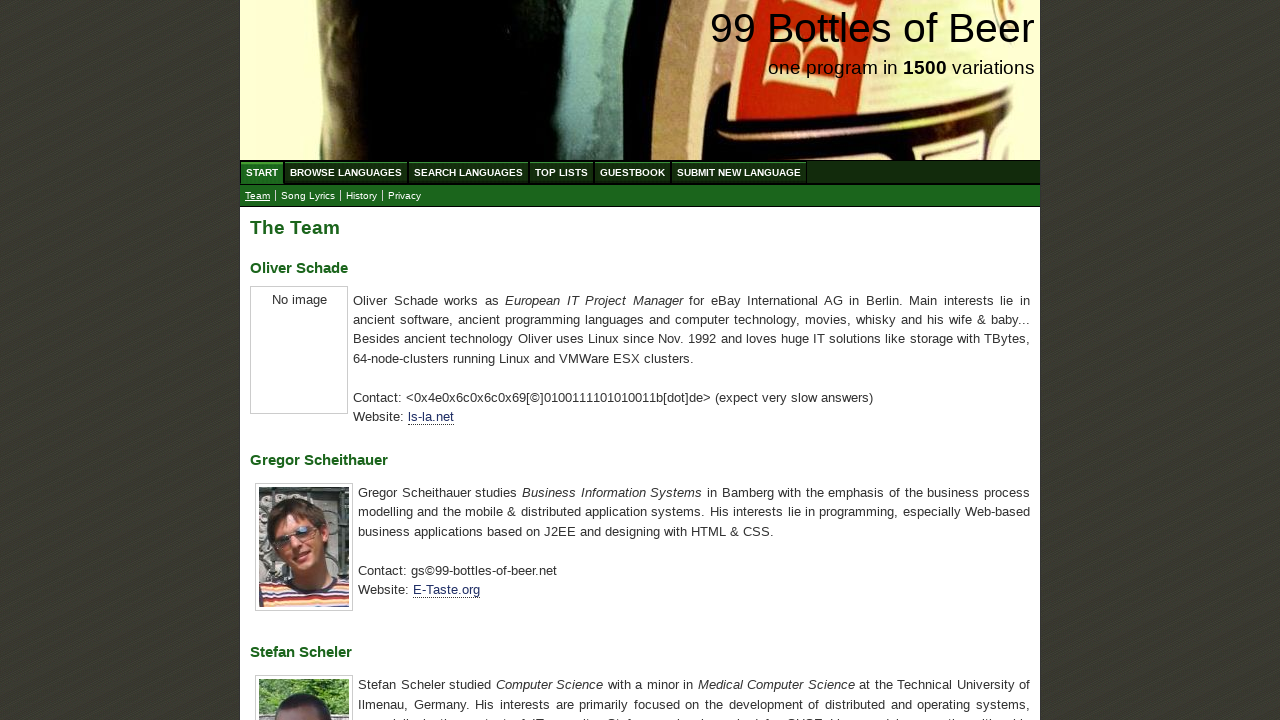

Verified all three creator names are displayed correctly
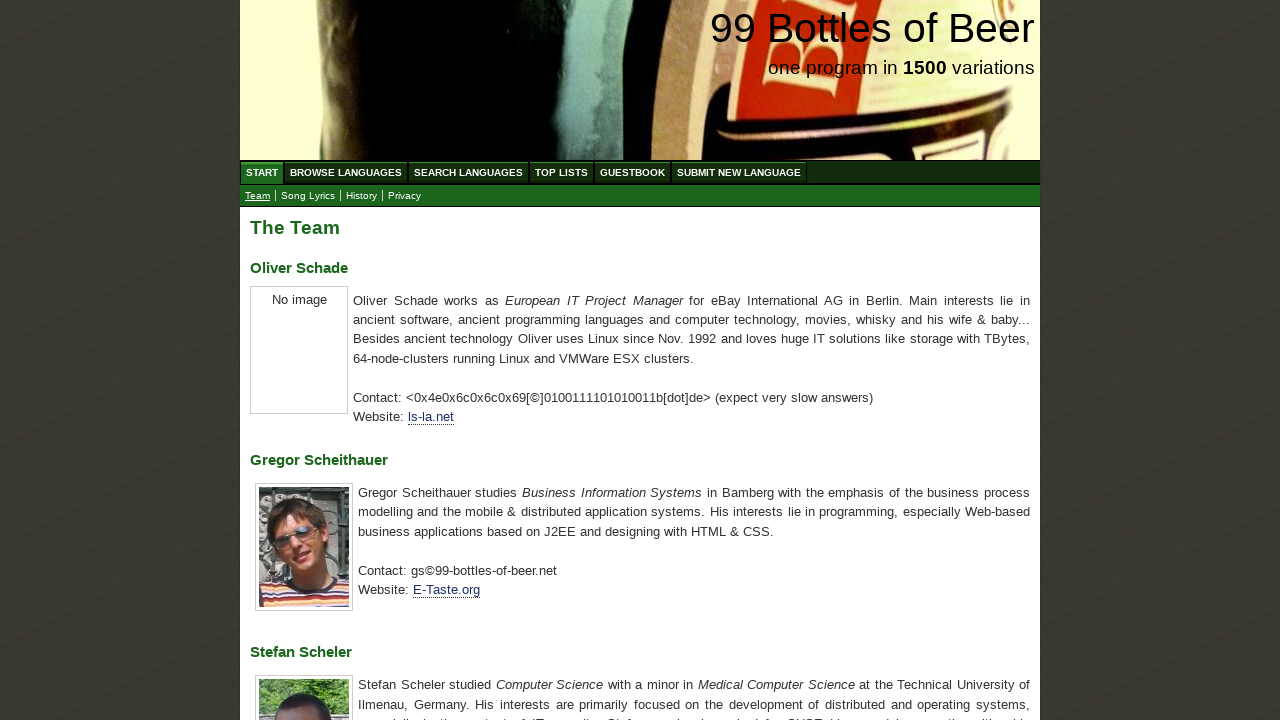

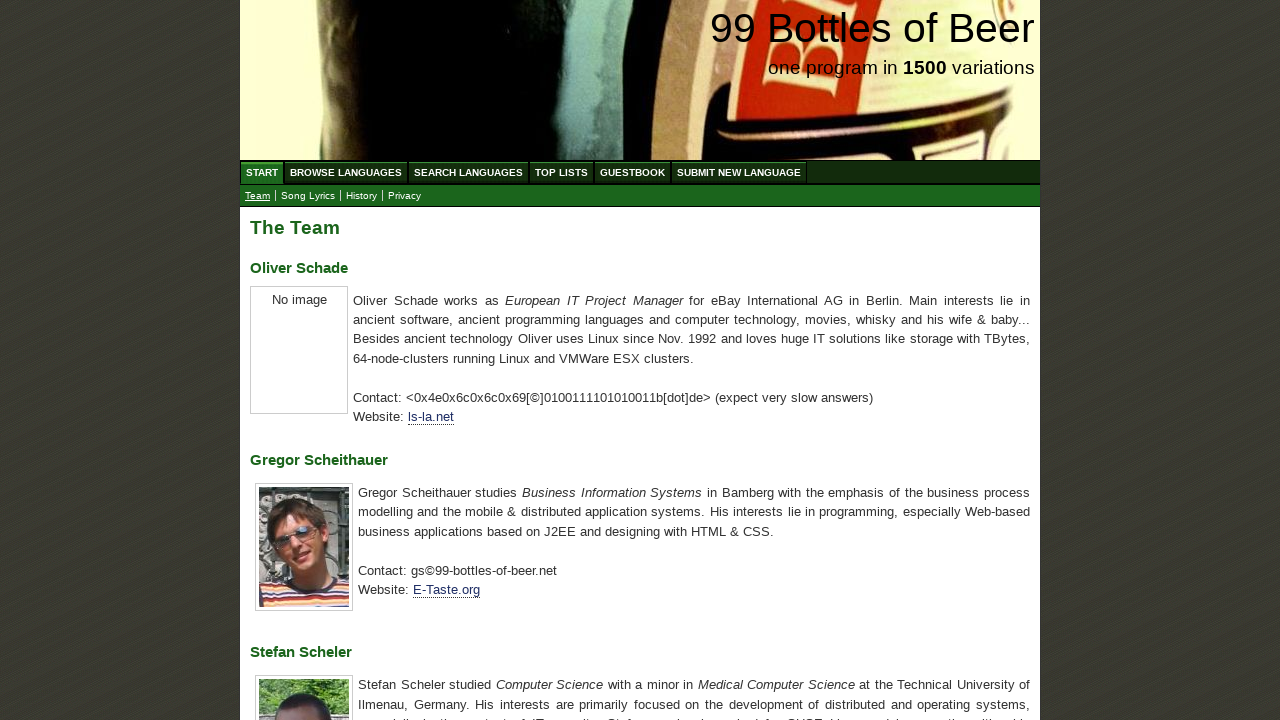